Tests the draggable functionality by clicking on the Draggable link and dragging an element to a new position

Starting URL: https://jqueryui.com/

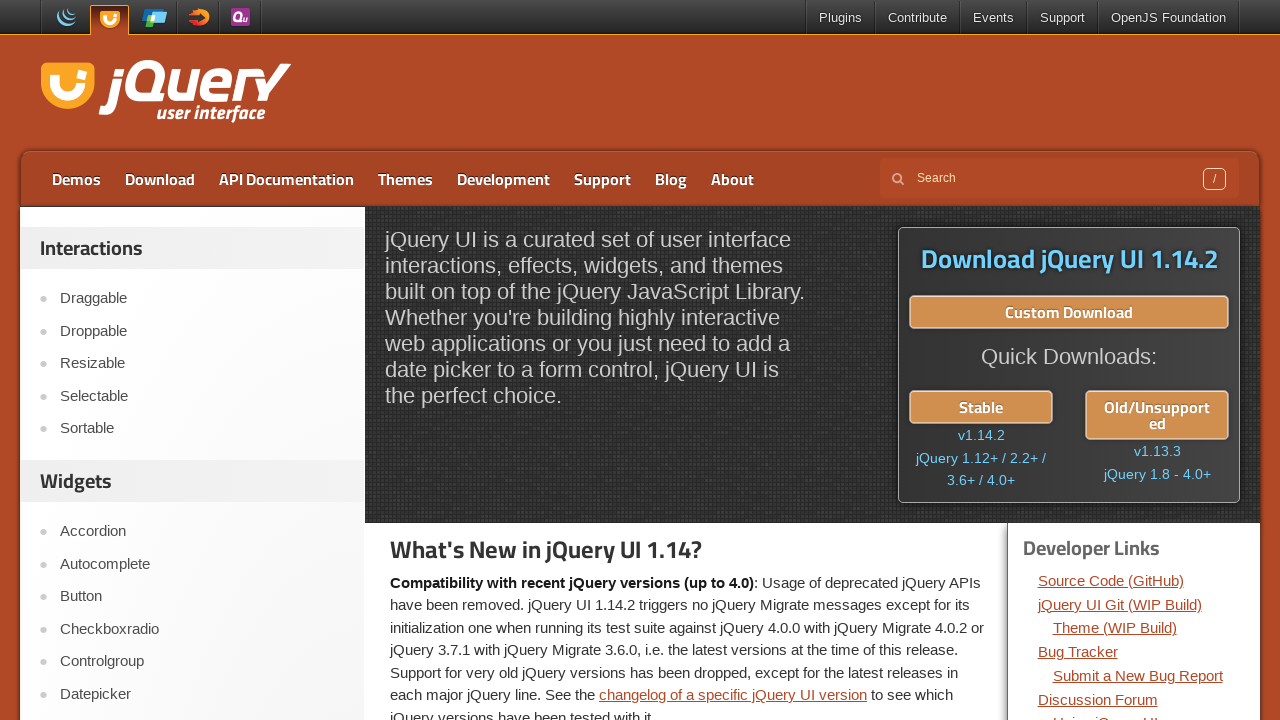

Clicked on Draggable link at (202, 299) on text=Draggable
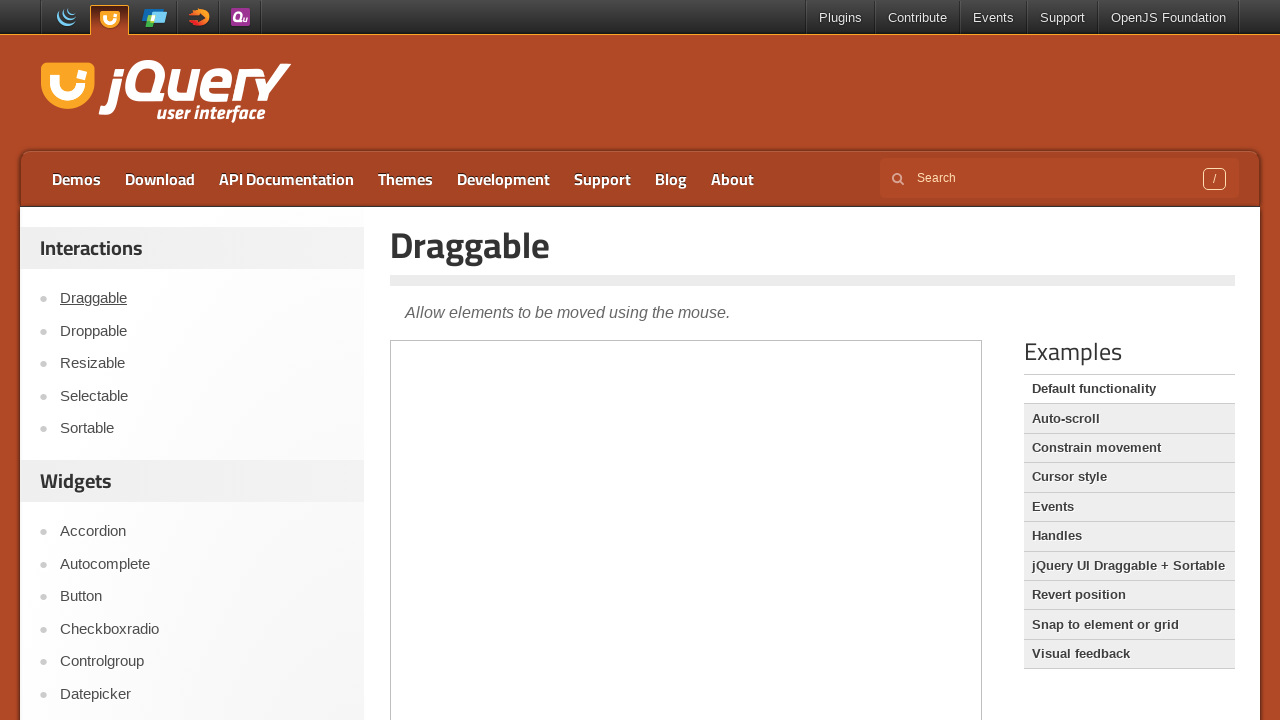

Located iframe with demo-frame class
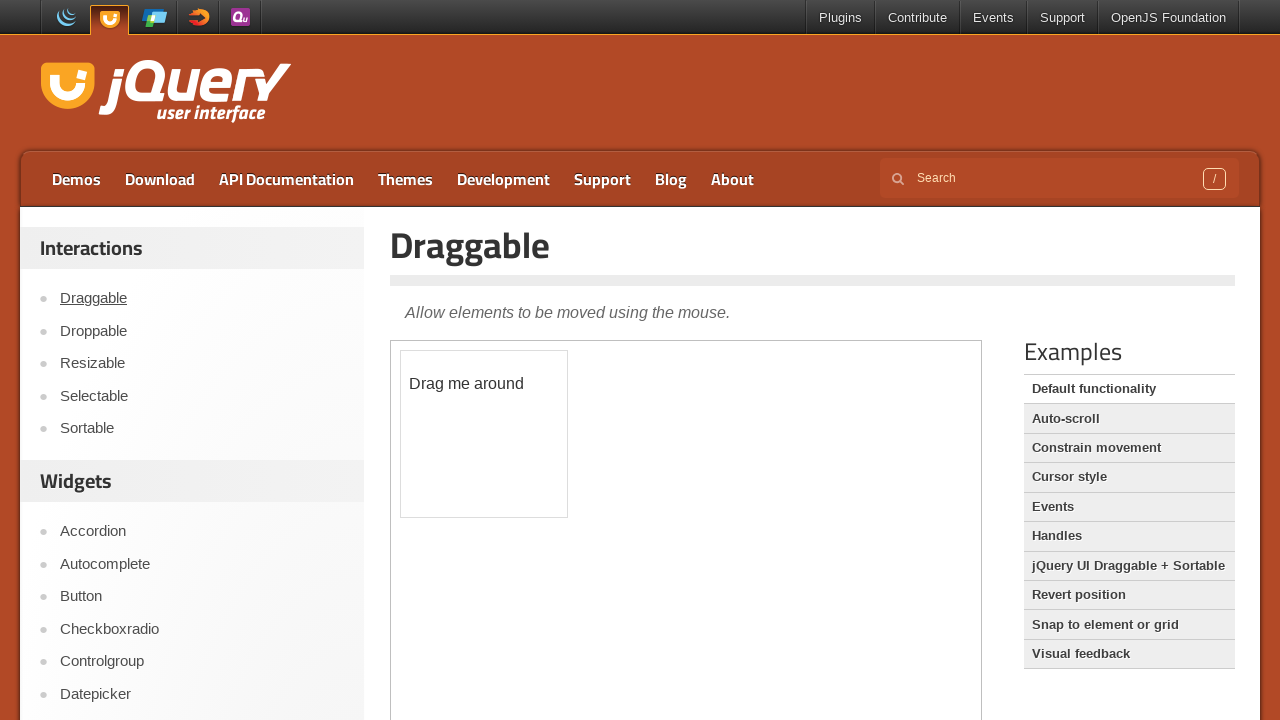

Located draggable element with id 'draggable'
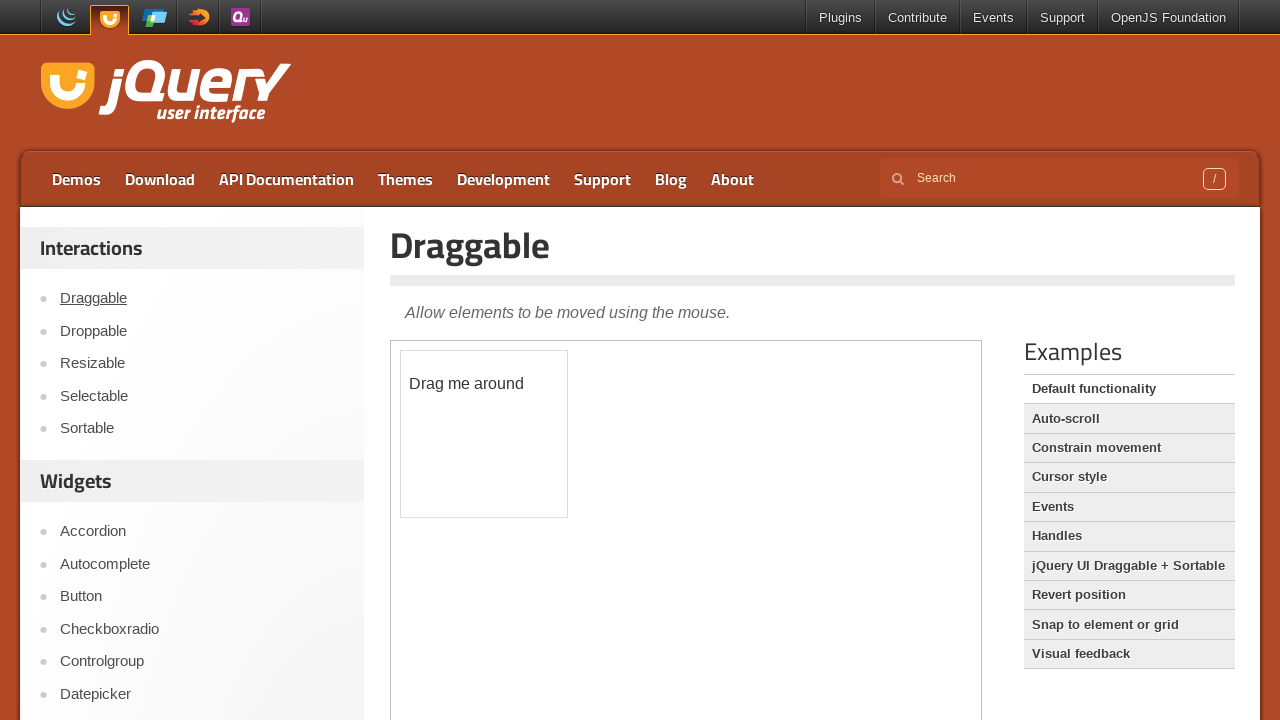

Dragged element to new position (x: 120, y: 70) at (521, 421)
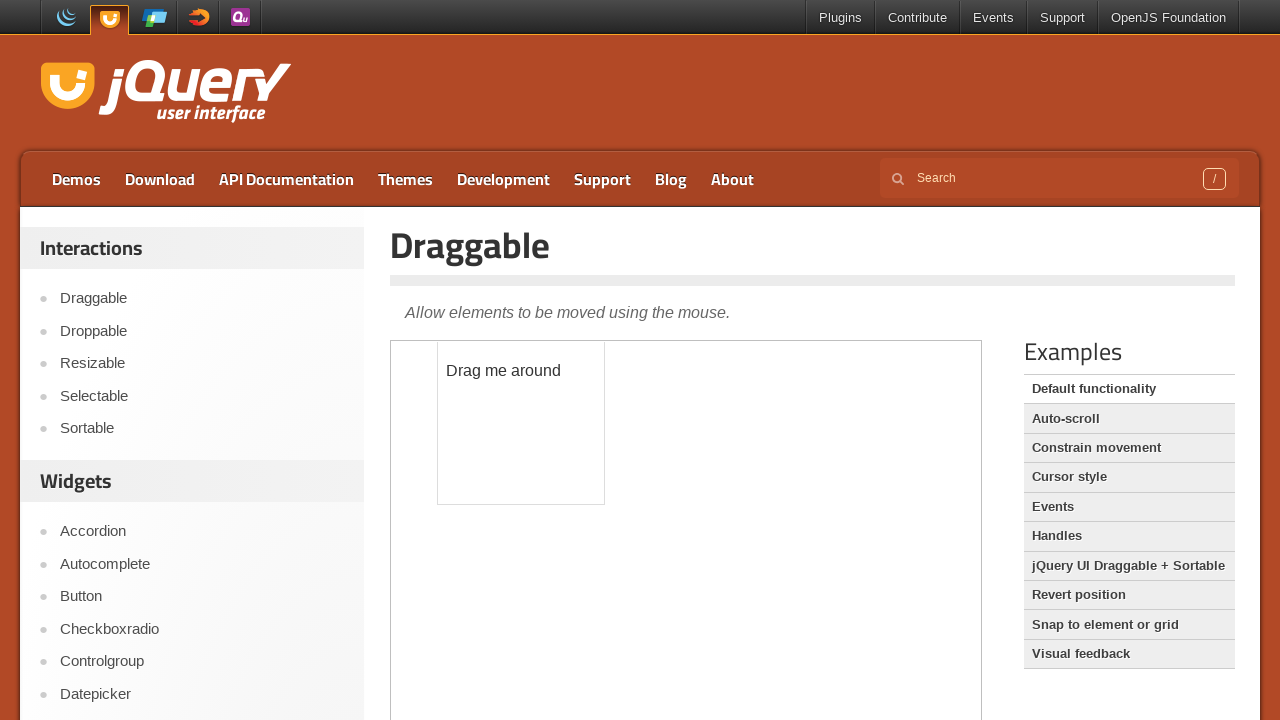

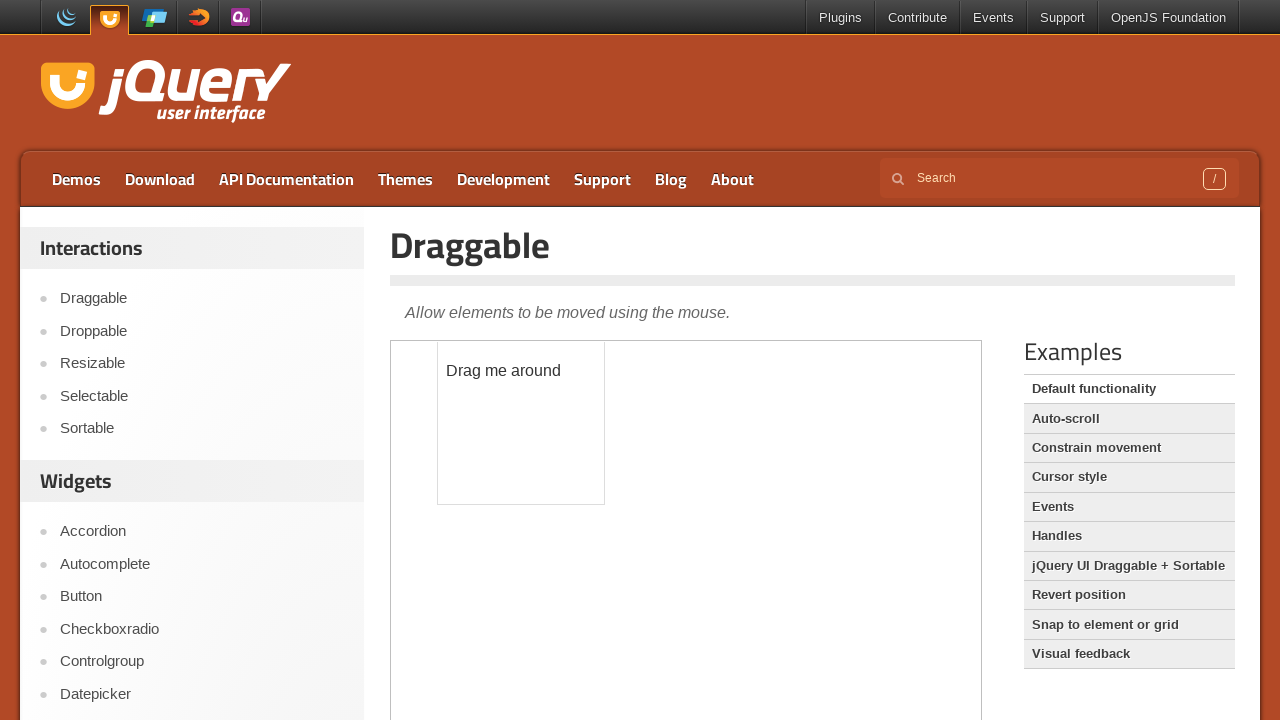